Verifies that the search bar on the product page is functional by entering a search term and confirming the text was entered correctly.

Starting URL: https://automationexercise.com/products

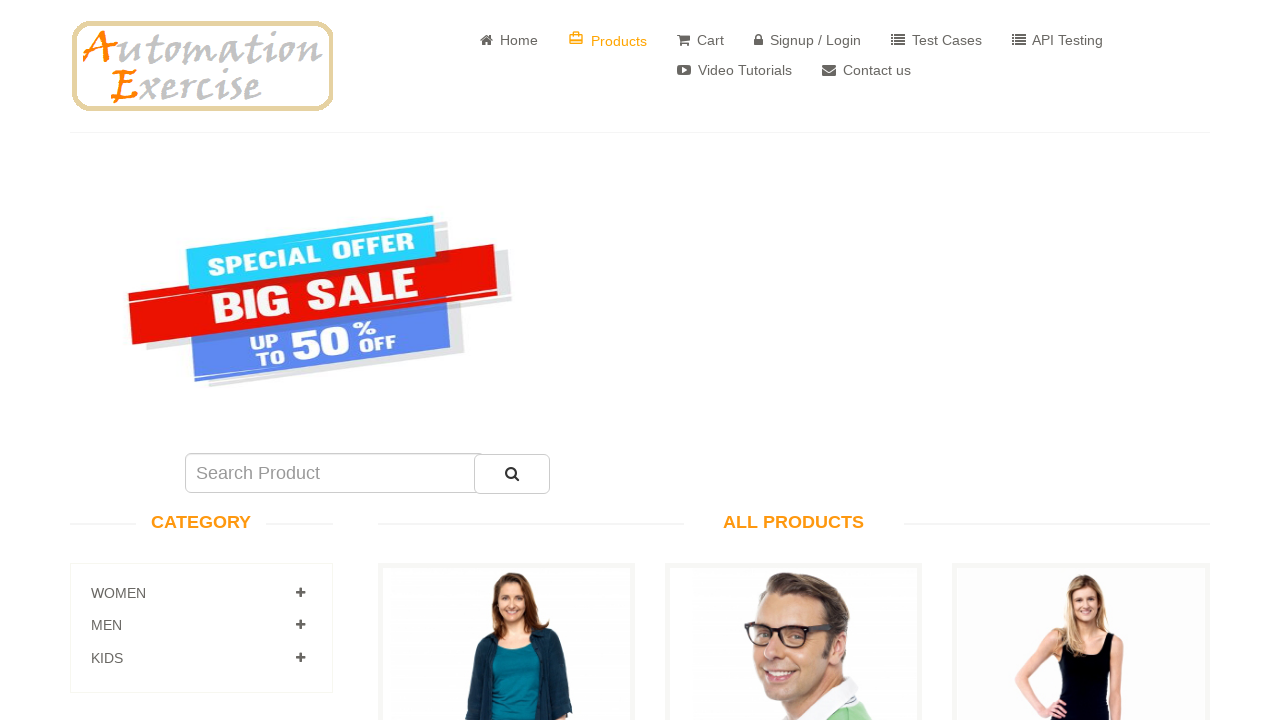

Search product input field became visible
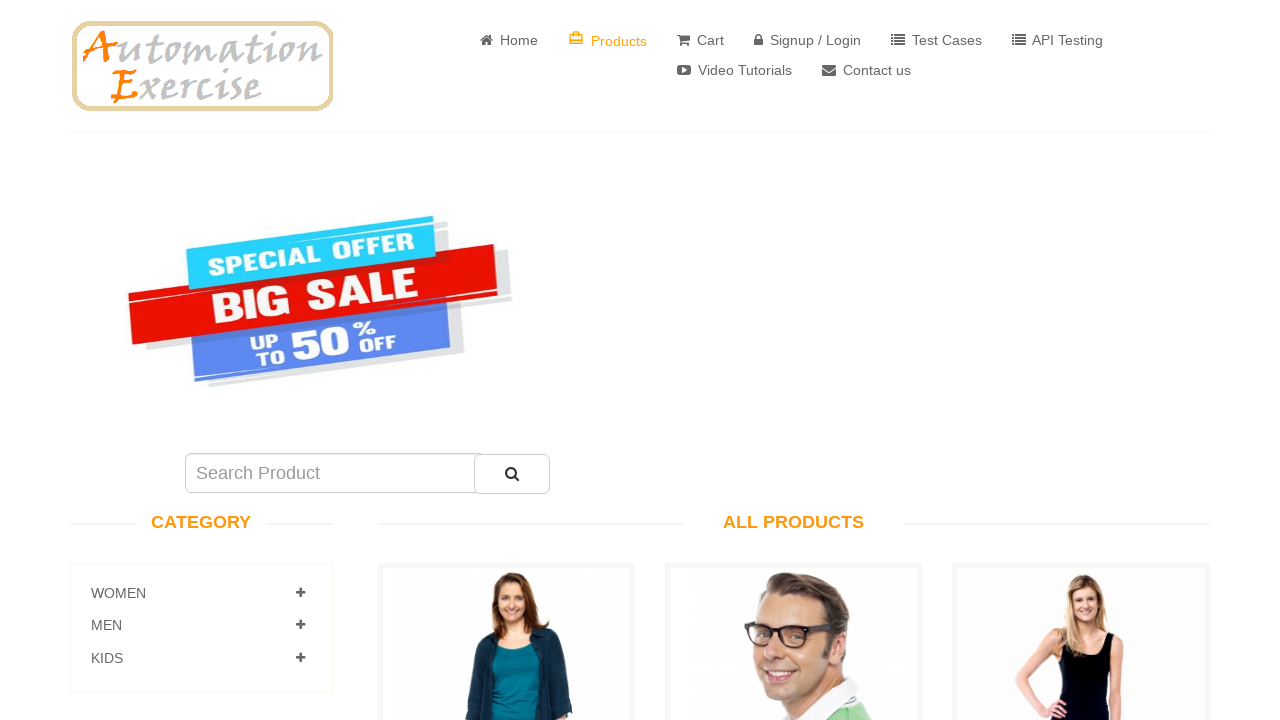

Filled search bar with 'Tshirt' on #search_product
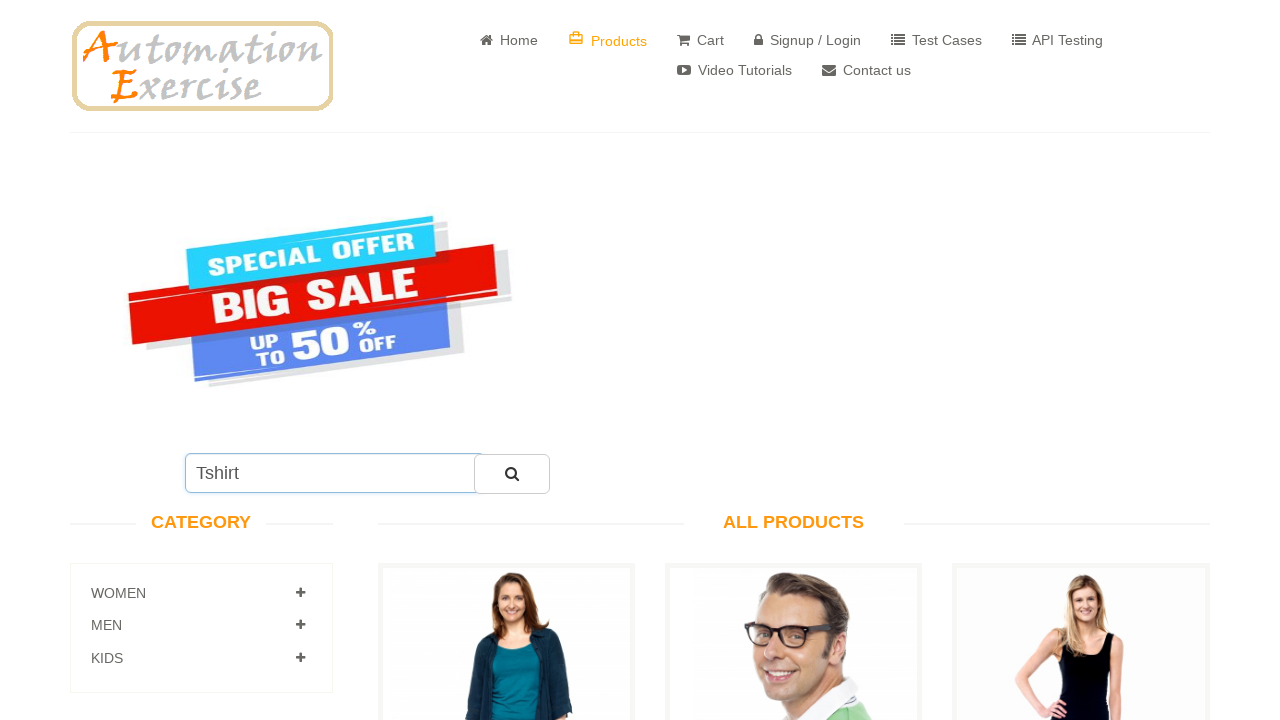

Verified search bar contains 'Tshirt'
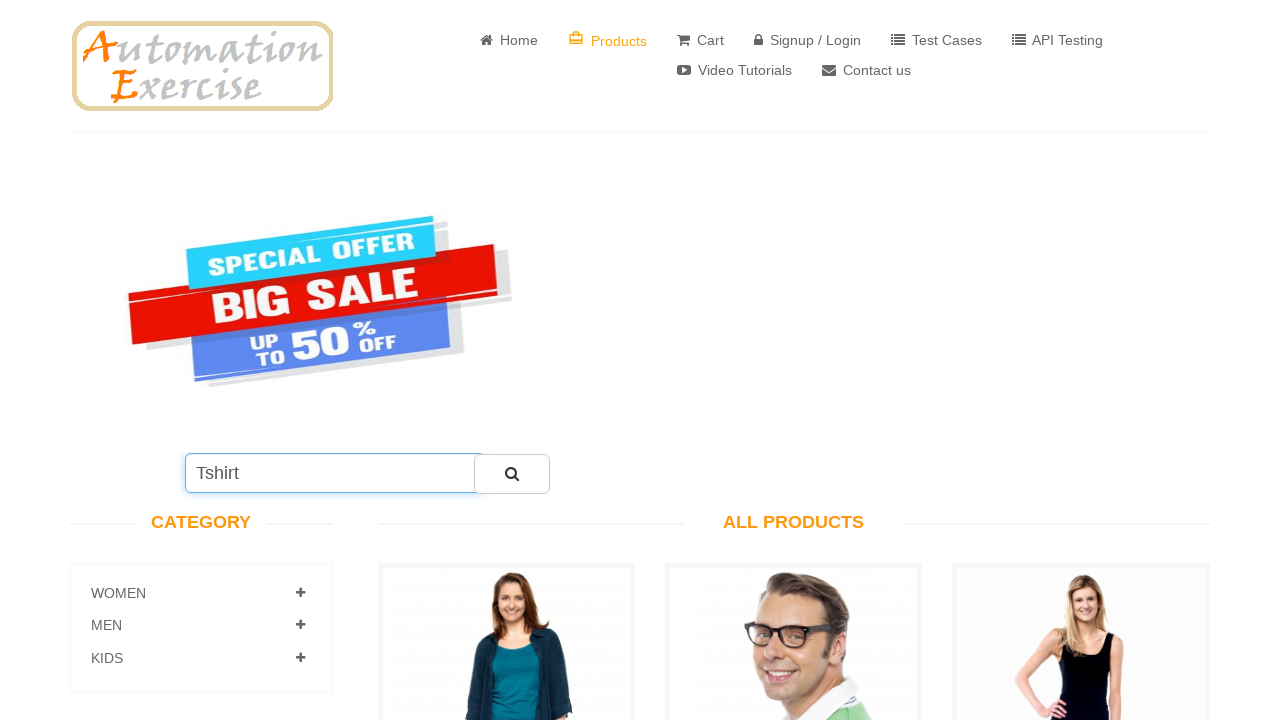

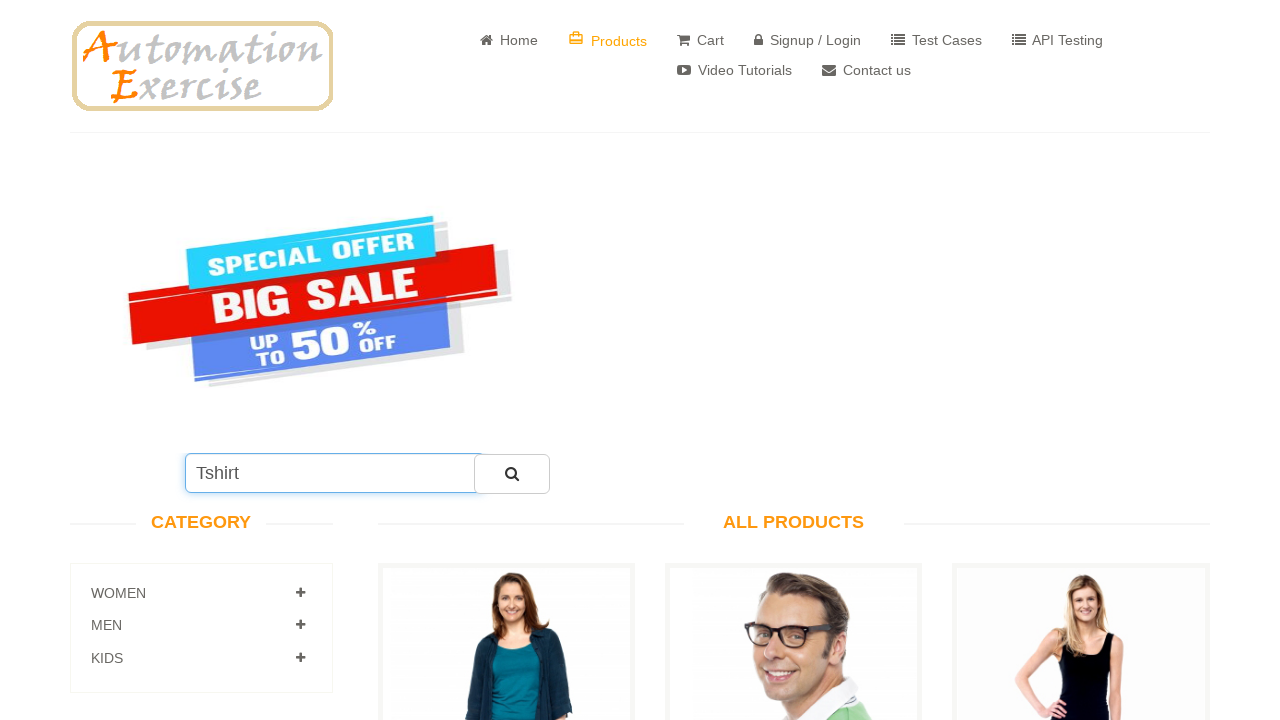